Navigates to the Omayo blog page and verifies that a specific text element displays "PracticeAutomationHere"

Starting URL: http://omayo.blogspot.com/

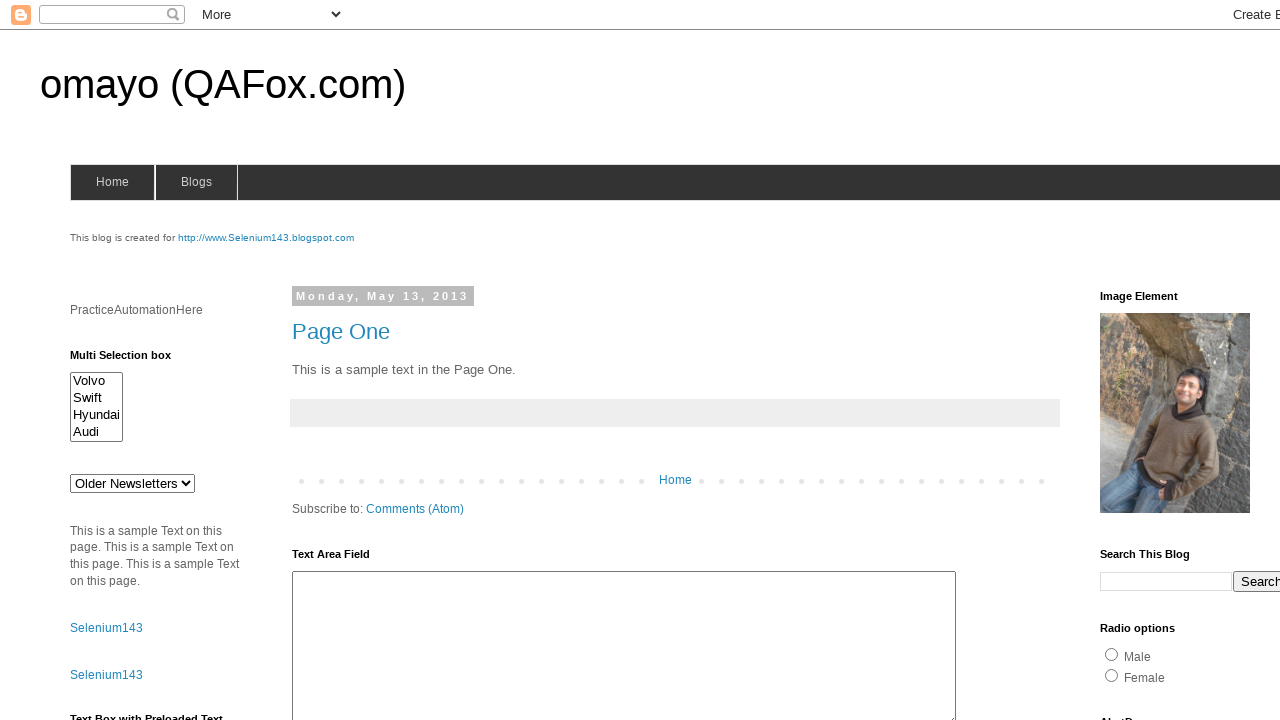

Navigated to Omayo blog page
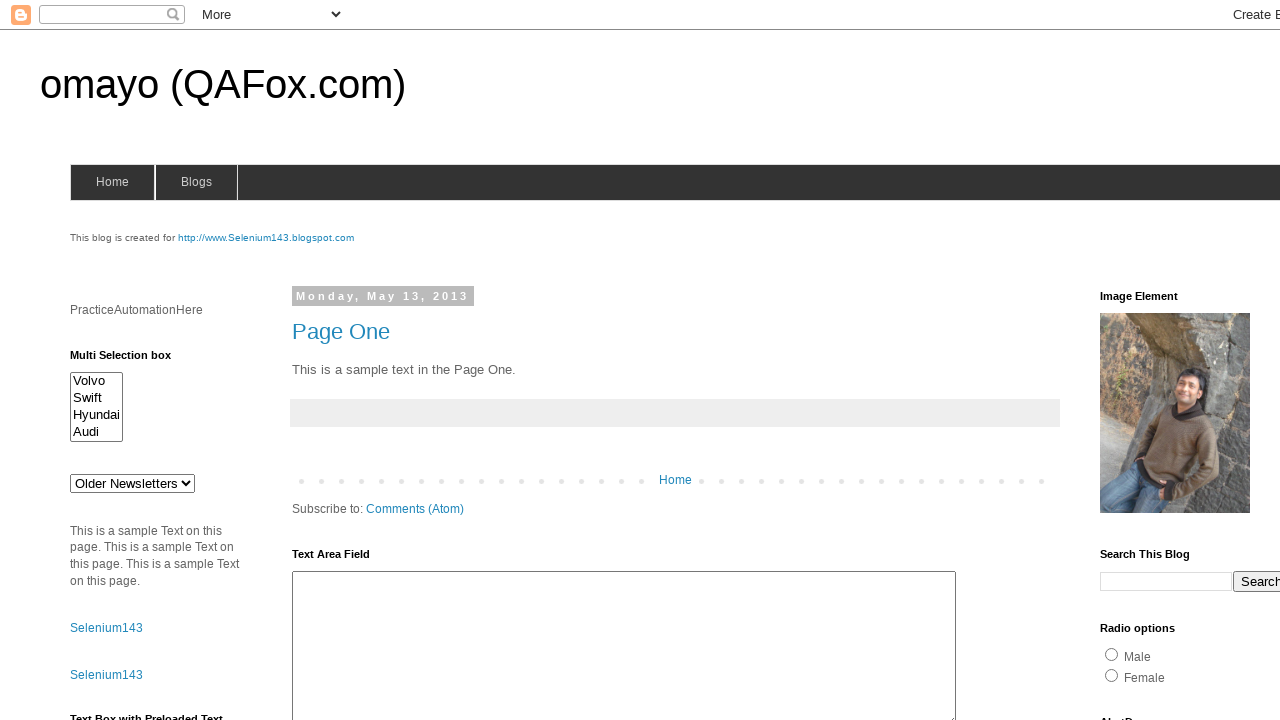

Retrieved text content from element with id 'pah'
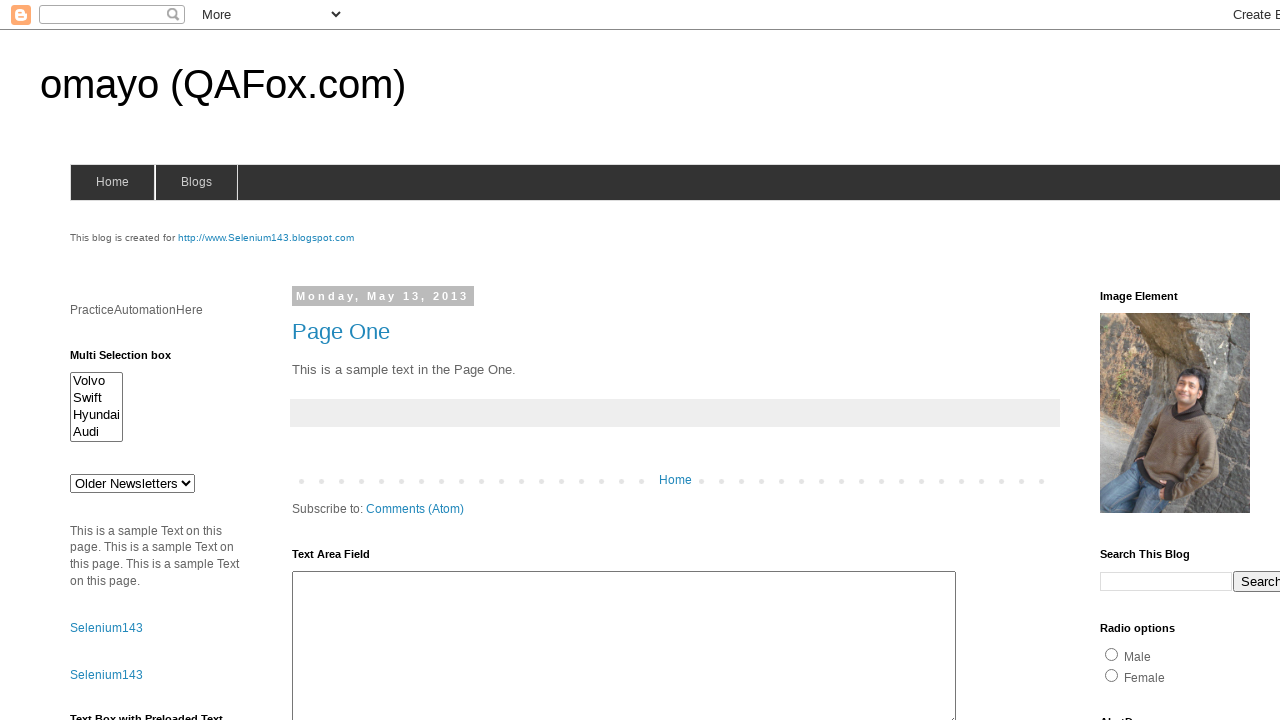

Verified that element text is 'PracticeAutomationHere'
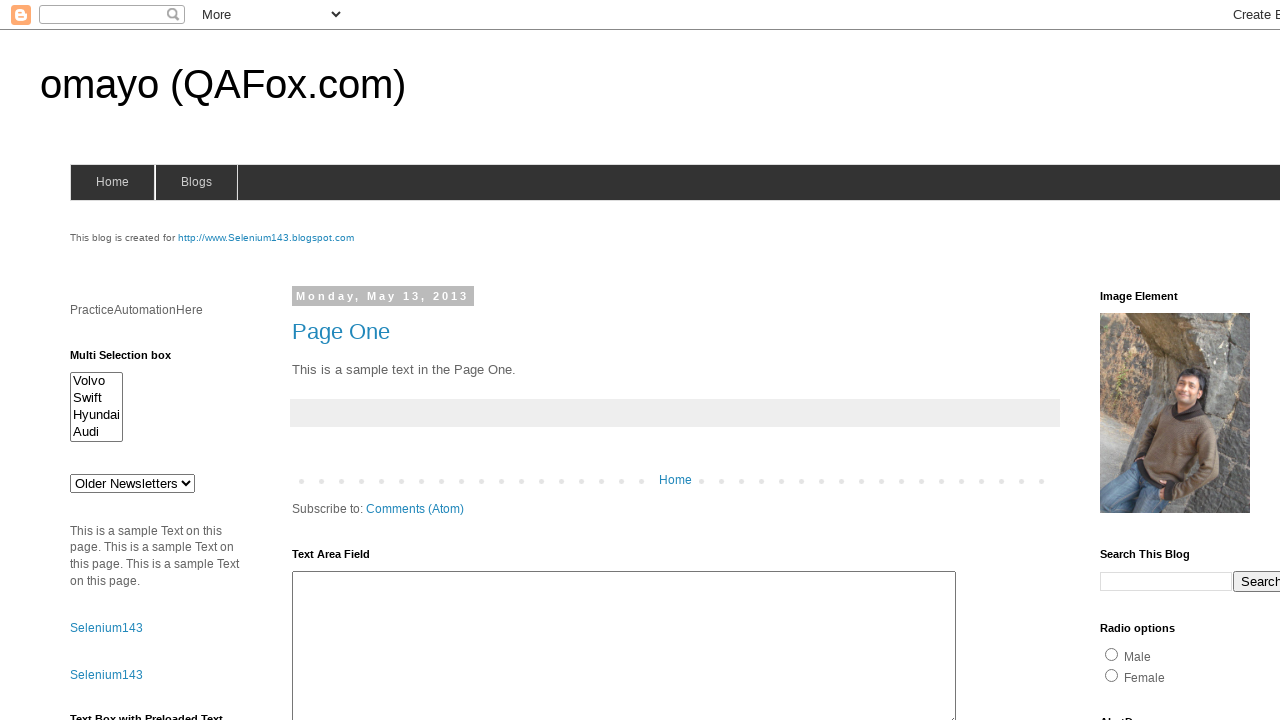

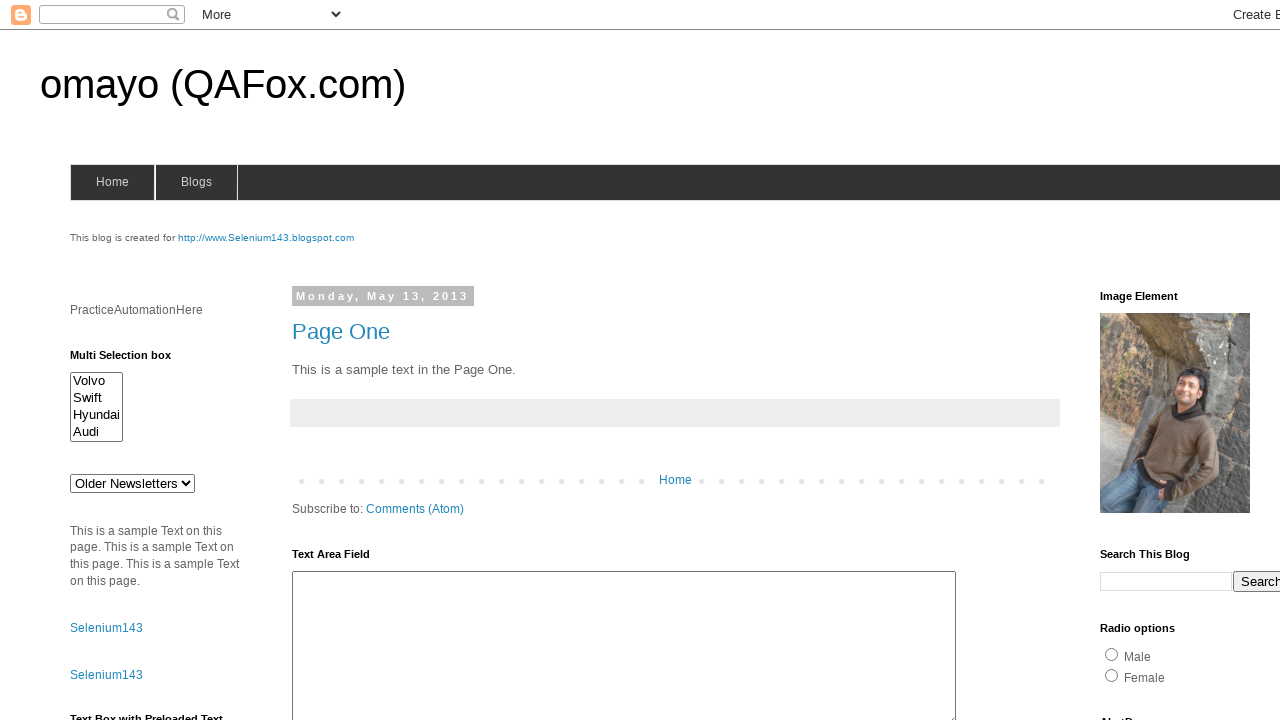